Navigates to WebdriverIO homepage and verifies page loads correctly (original test compared screenshots)

Starting URL: https://webdriver.io

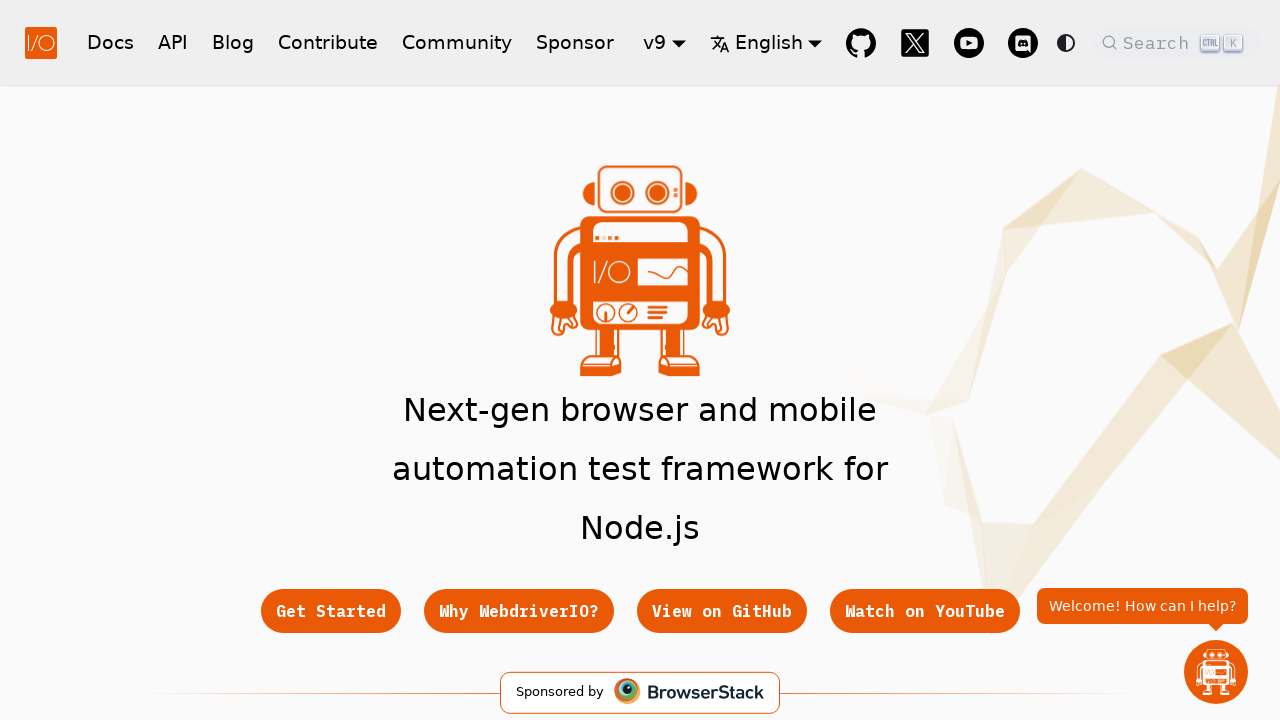

WebdriverIO homepage loaded with networkidle state
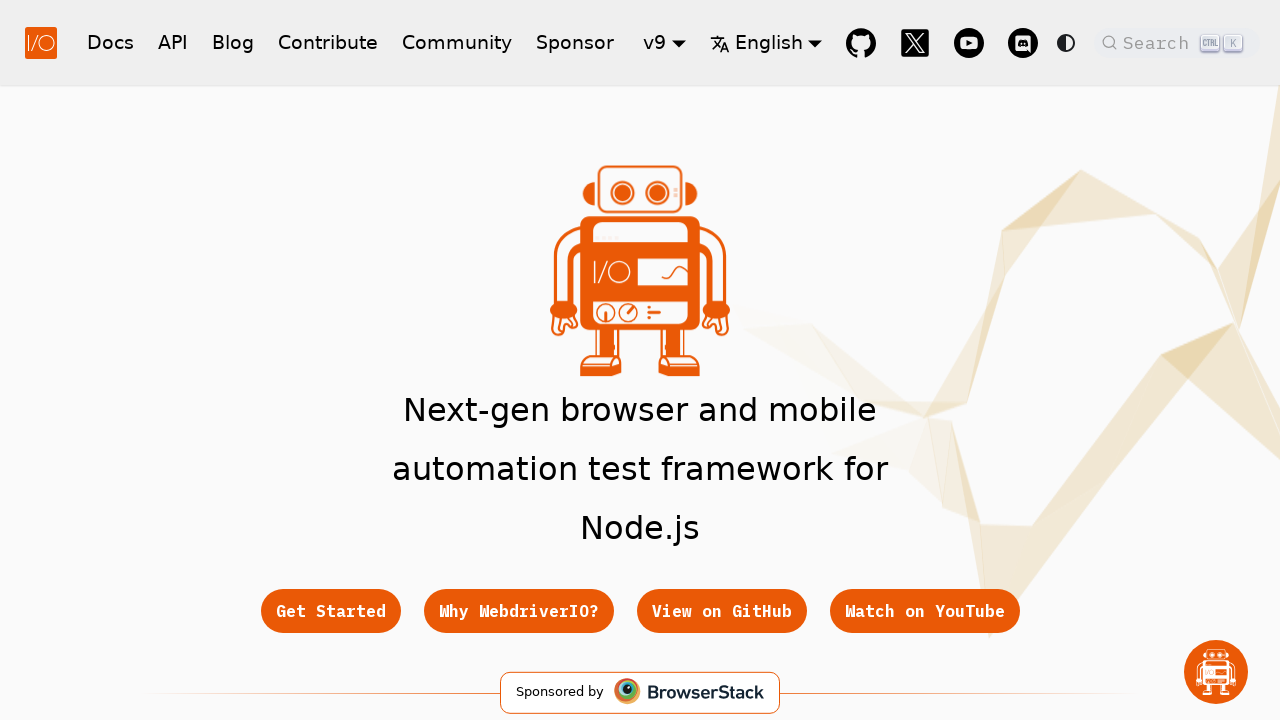

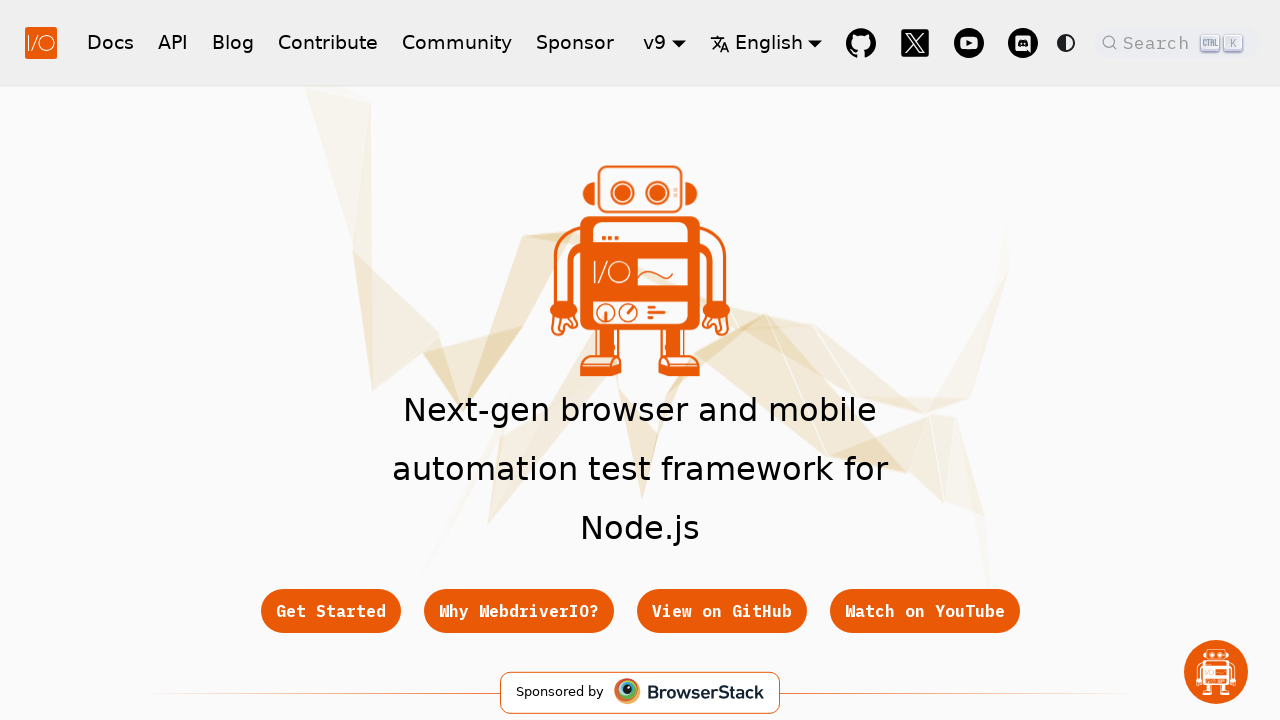